Tests window handling by clicking a link that opens a new window, verifying text and titles on both windows, and switching between them

Starting URL: https://the-internet.herokuapp.com/windows

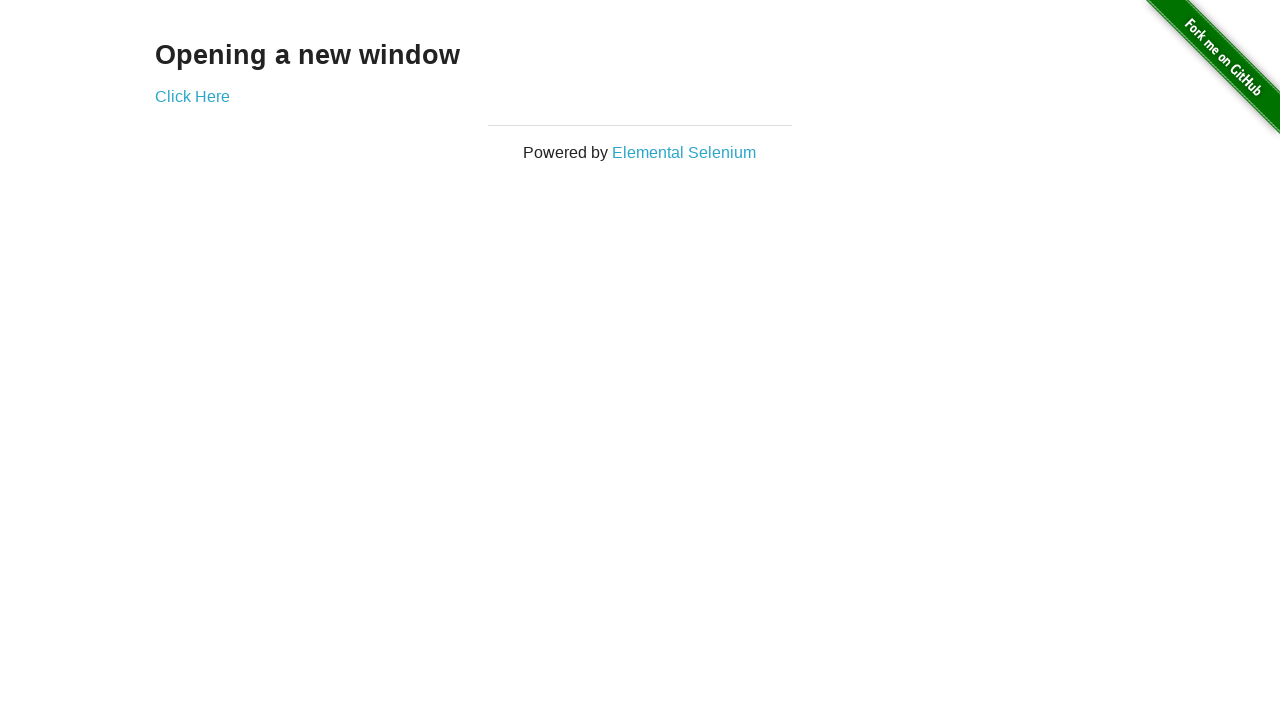

Retrieved heading text from initial page
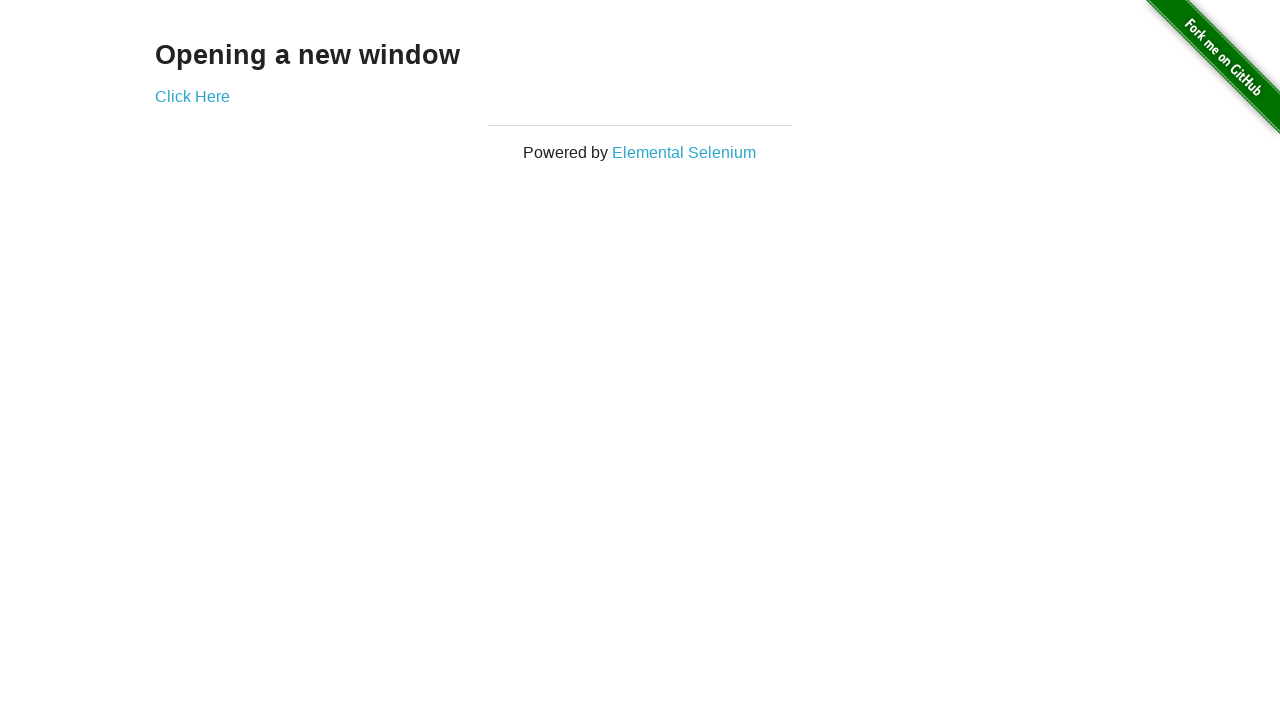

Verified heading text is 'Opening a new window'
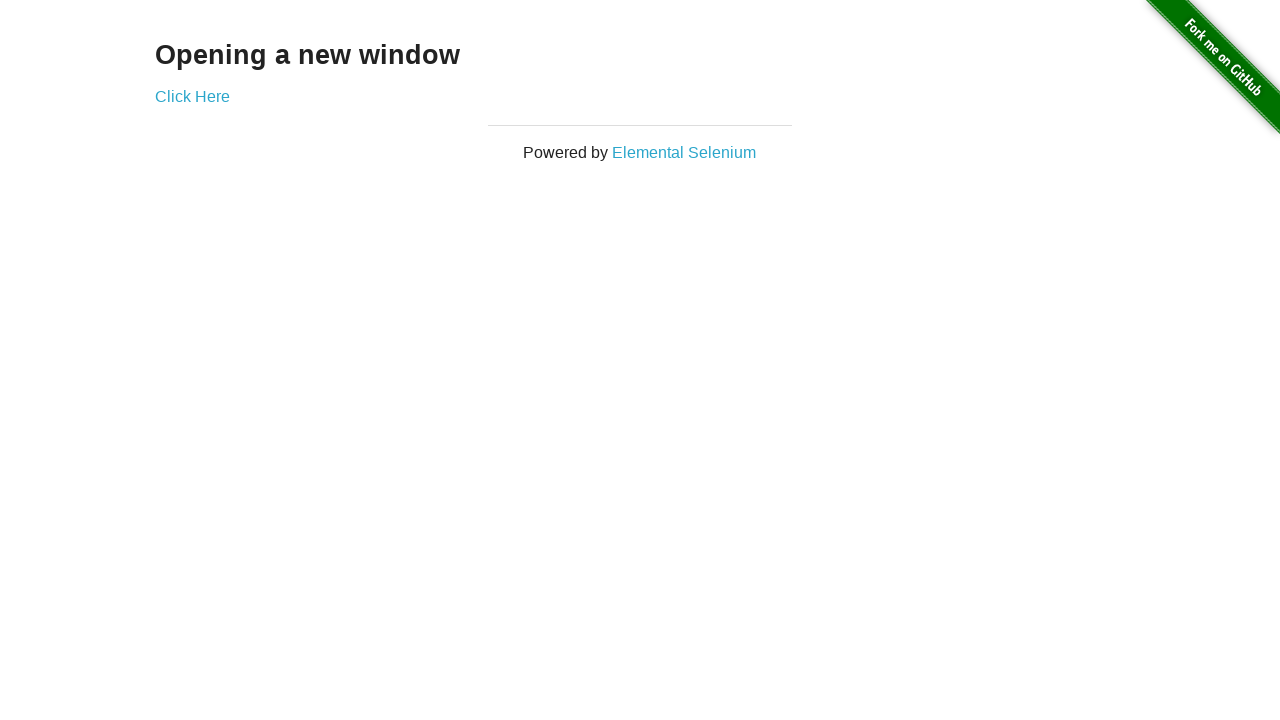

Verified initial page title is 'The Internet'
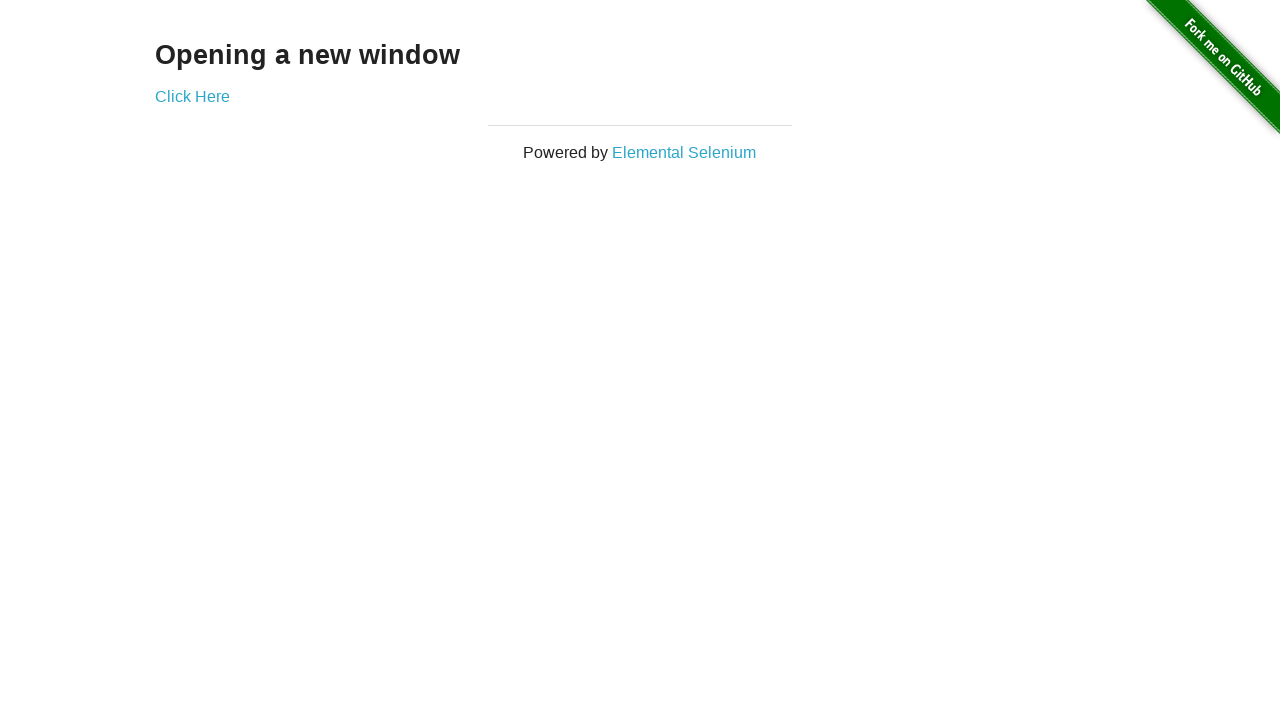

Clicked 'Click Here' link to open new window at (192, 96) on (//a)[2]
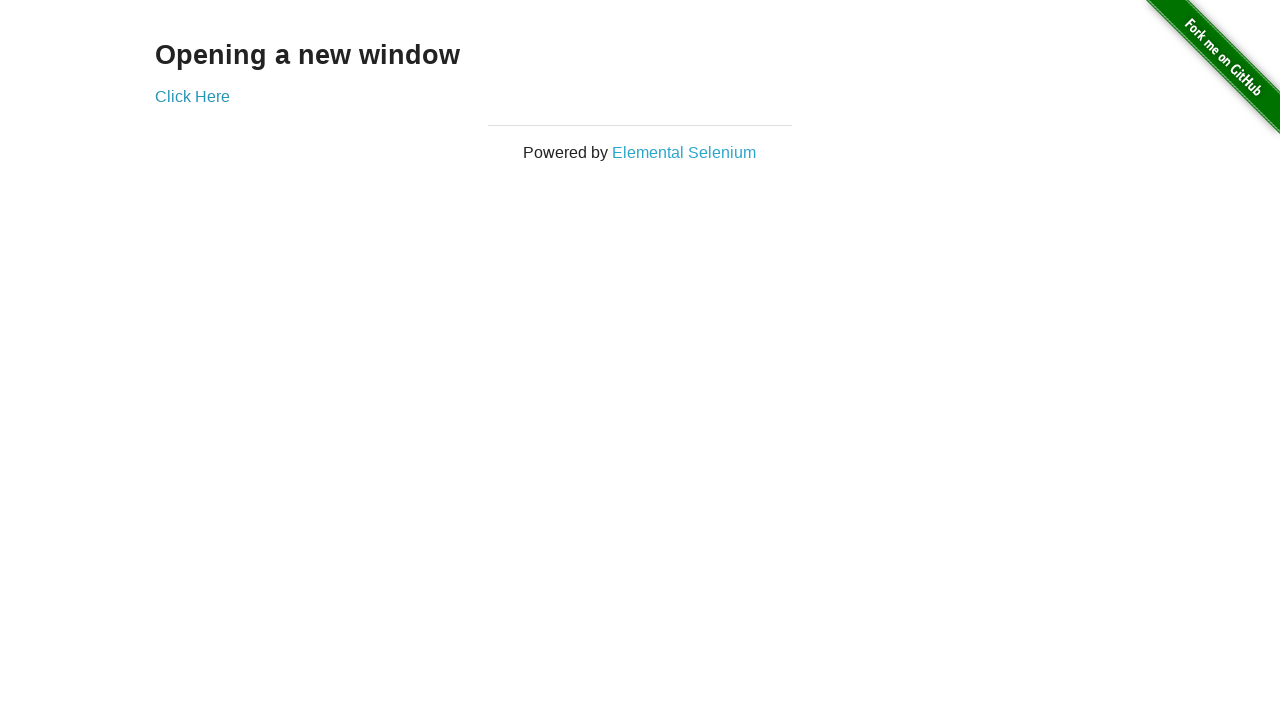

New window opened and captured
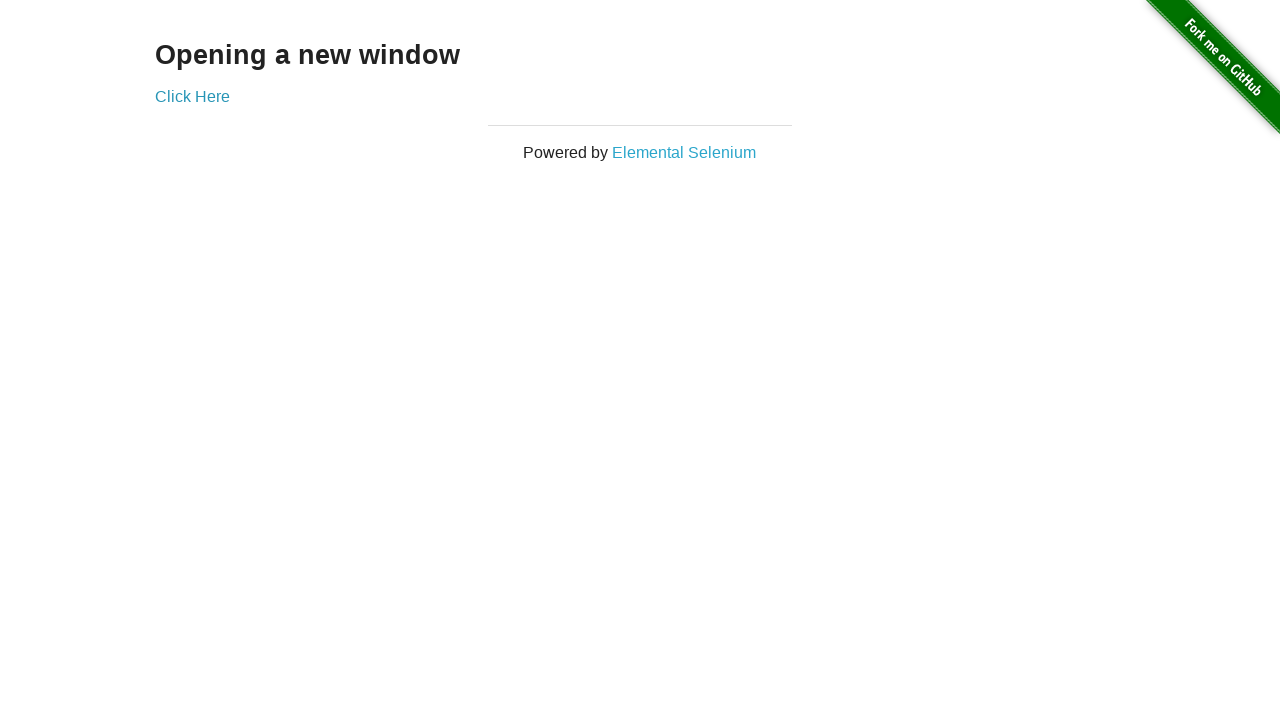

Verified new window title is 'New Window'
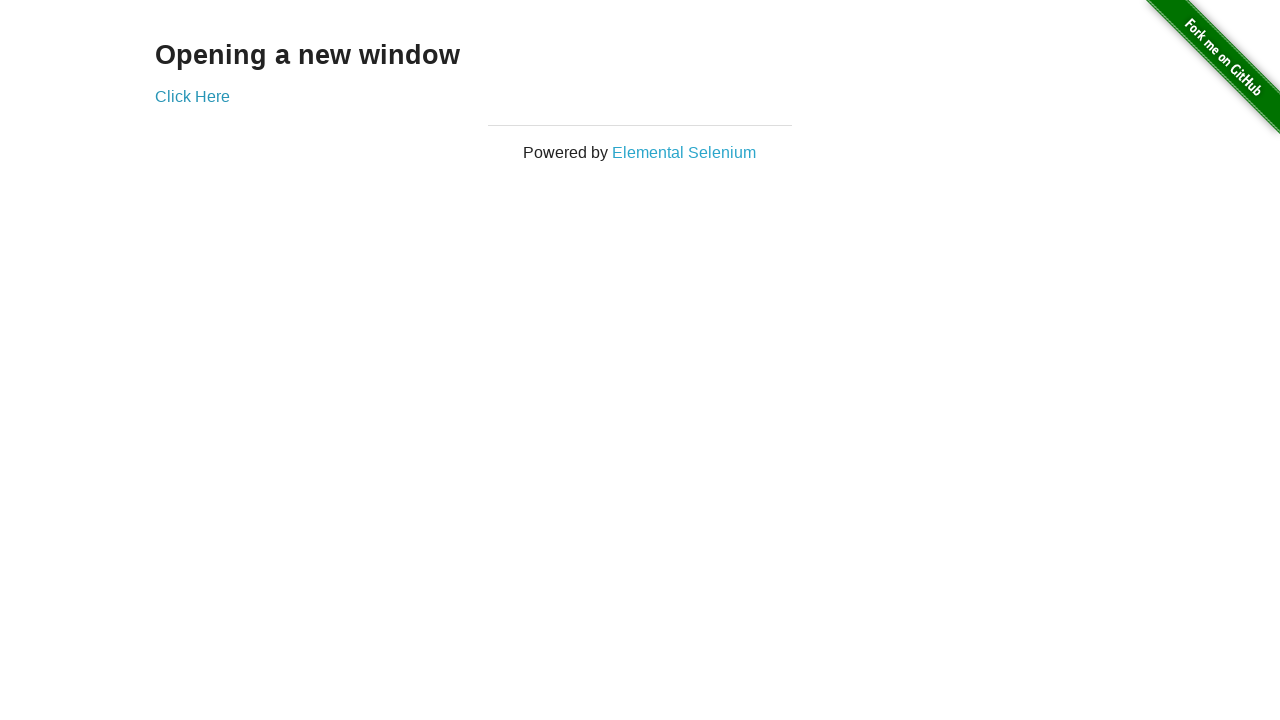

Verified original window title is still 'The Internet'
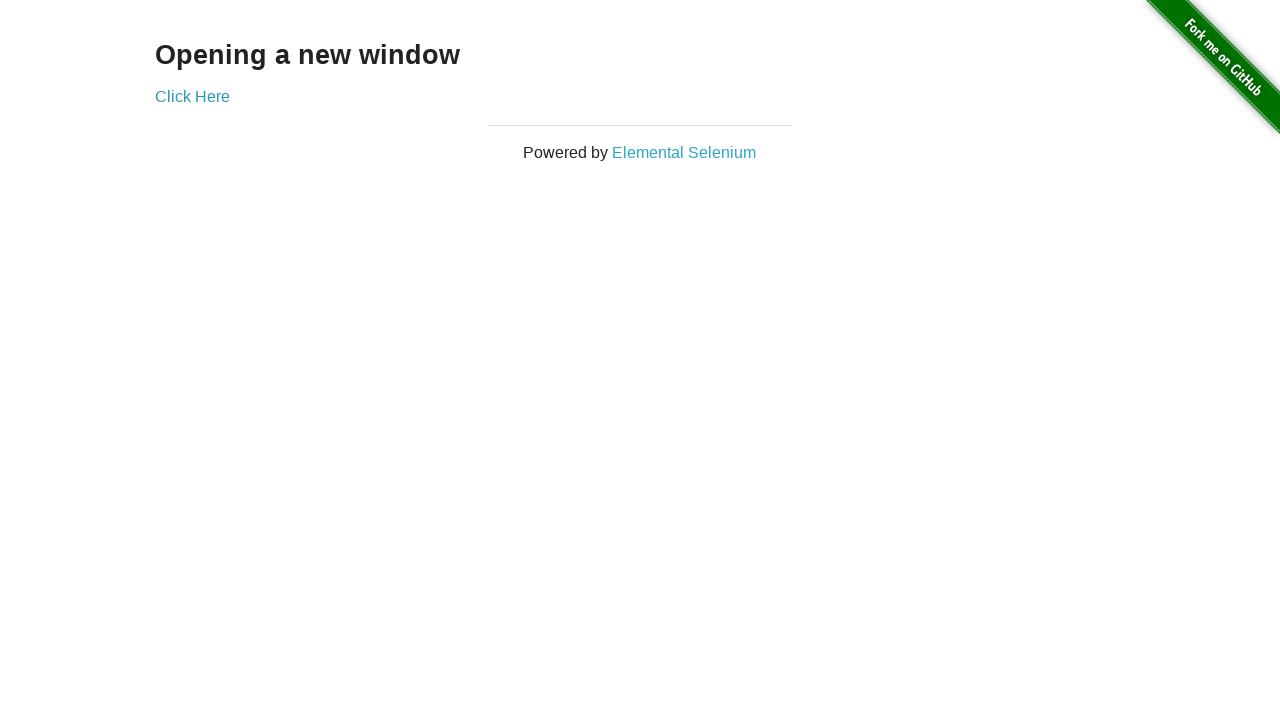

Brought new window to front
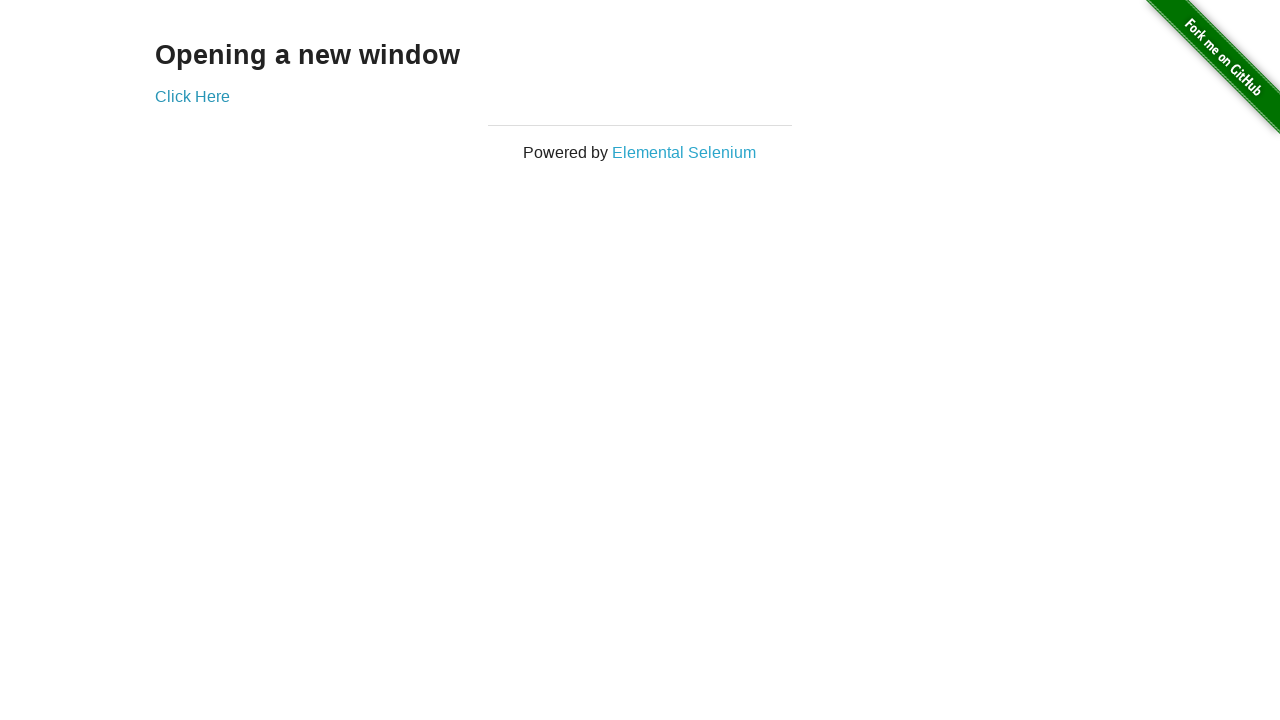

Brought original window back to front
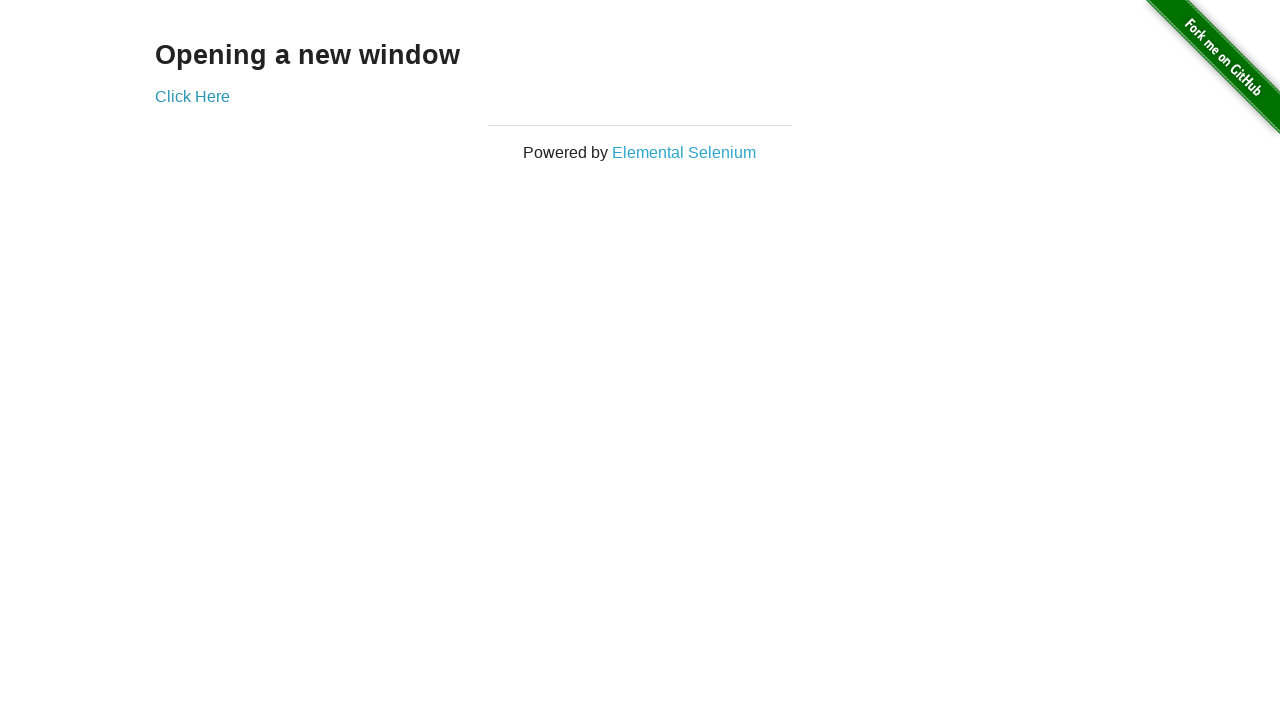

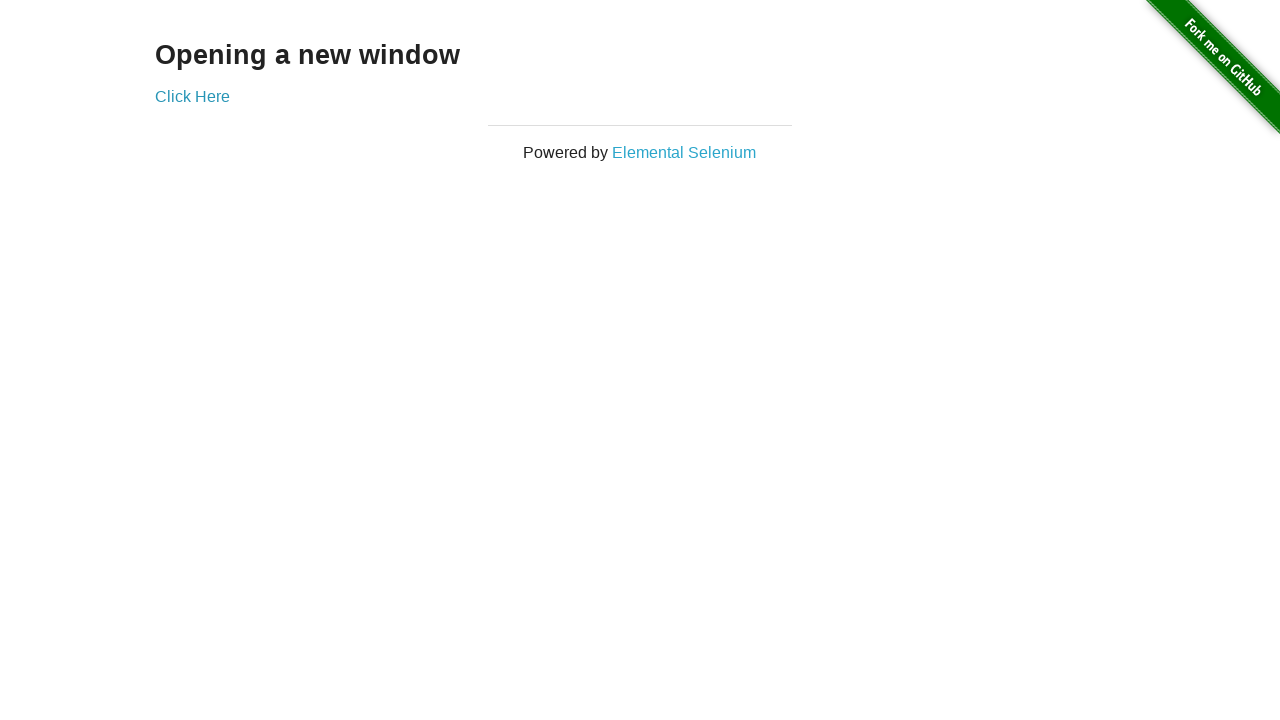